Tests scrolling to a specific element on the page using JavaScript scrollIntoView method

Starting URL: https://demo.automationtesting.in/Register.html

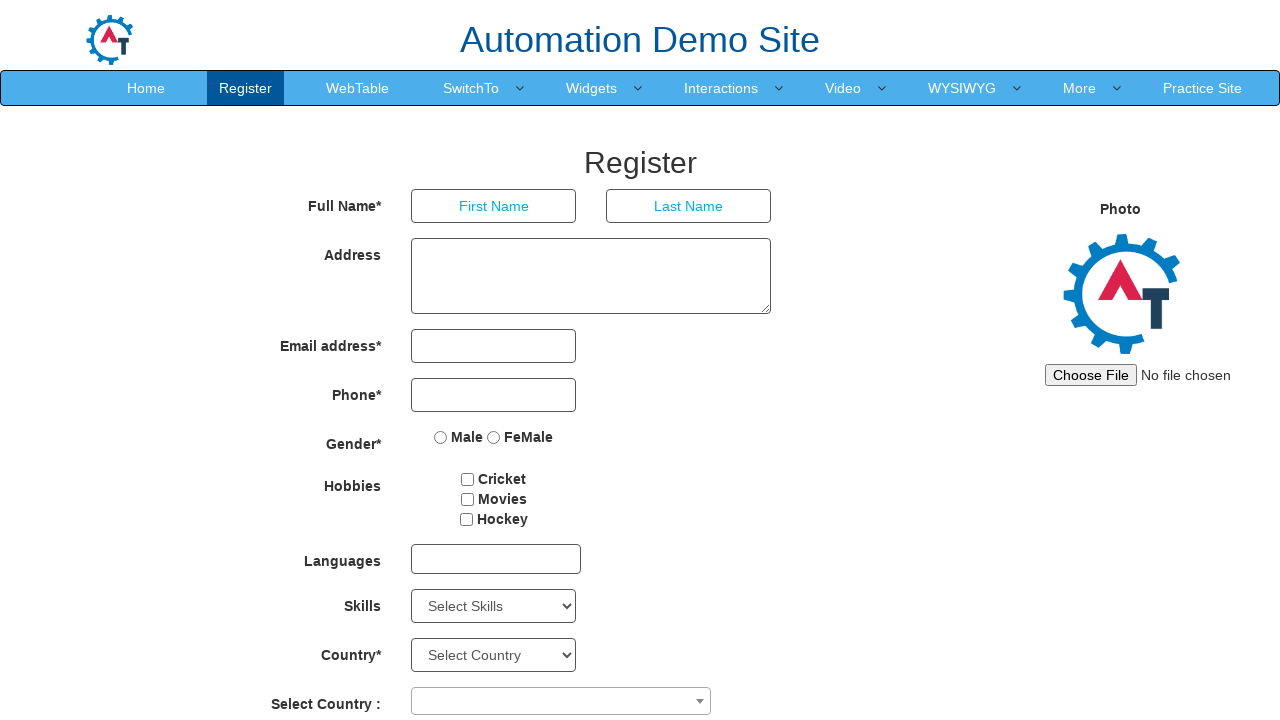

Located button element with ID 'Button1'
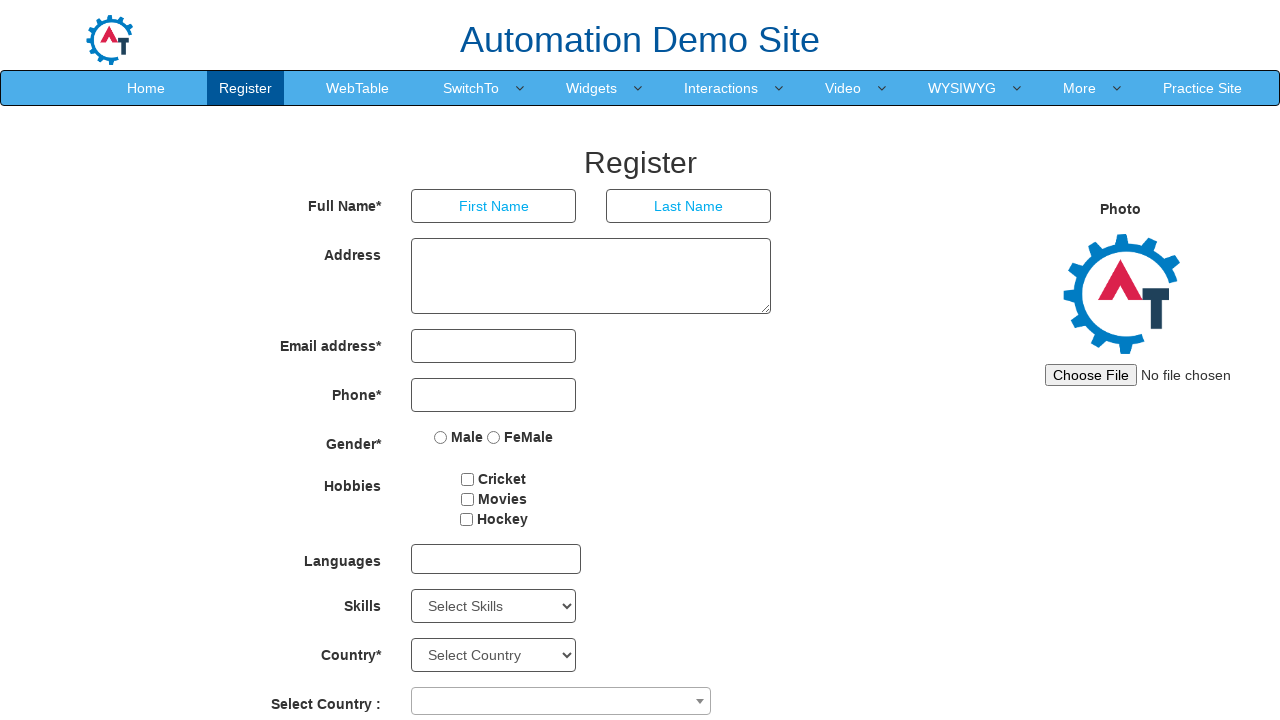

Scrolled to button element using scrollIntoView method
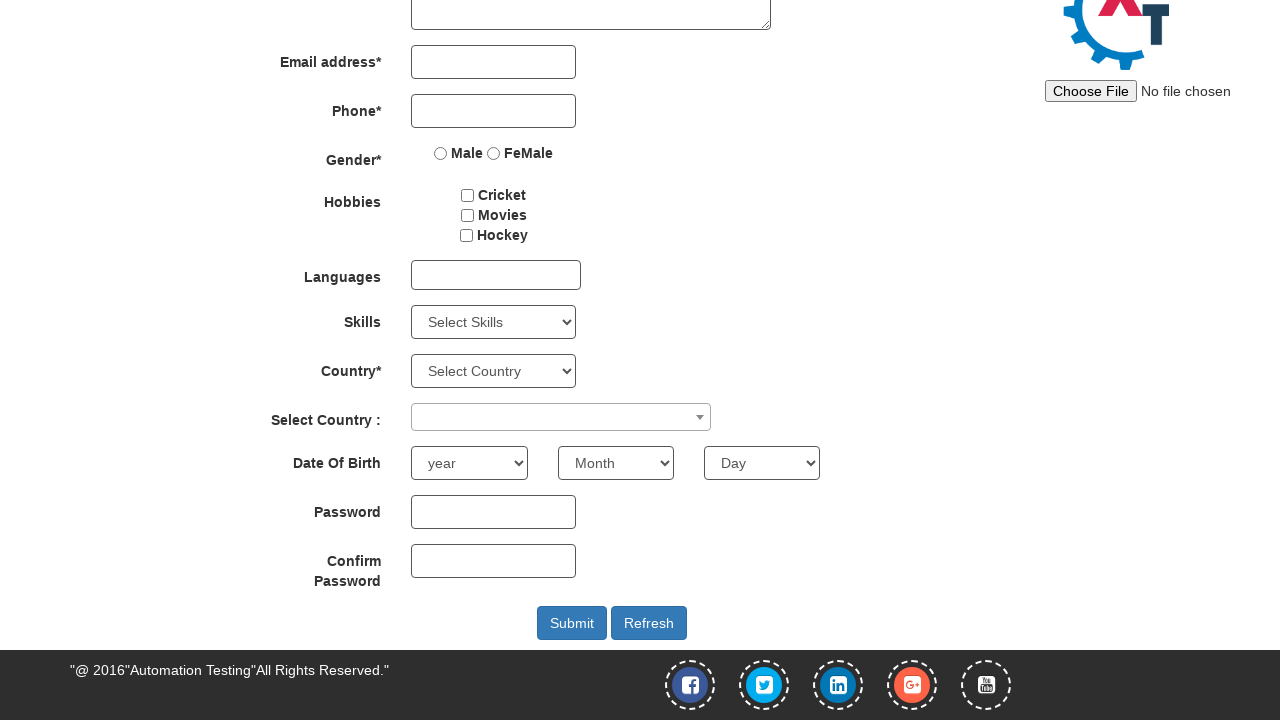

Waited 2000ms to observe the scroll animation
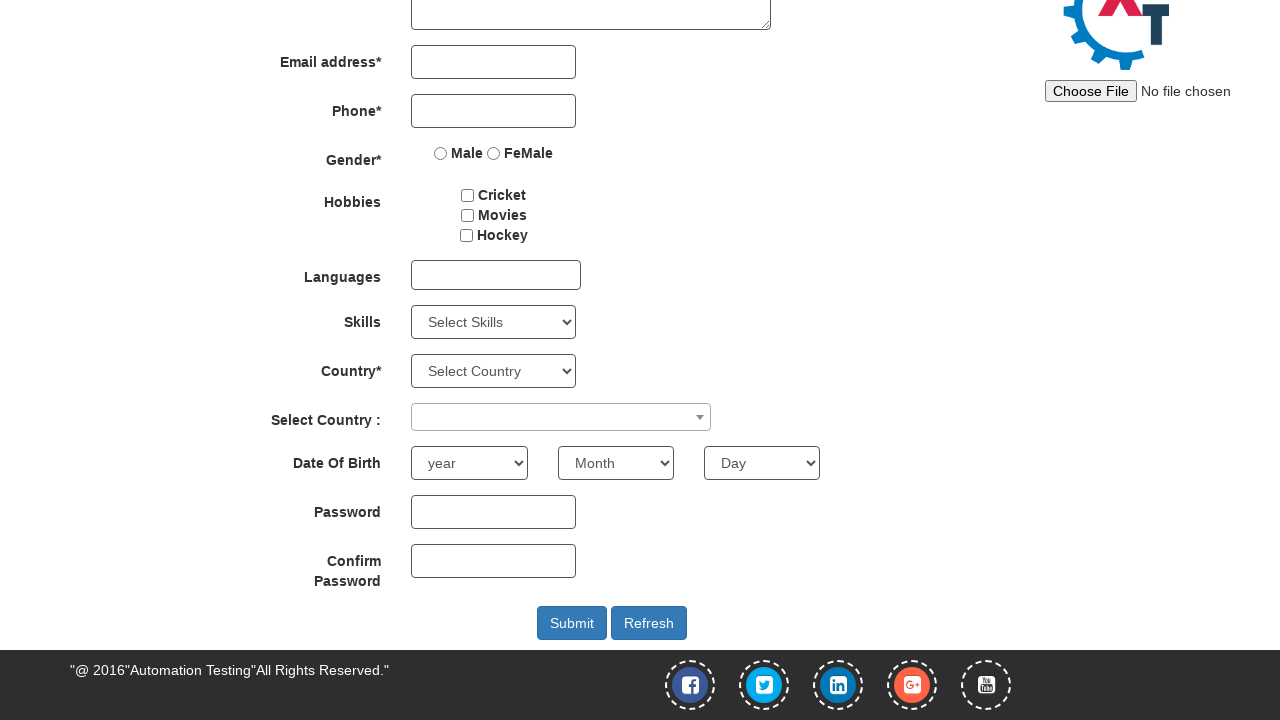

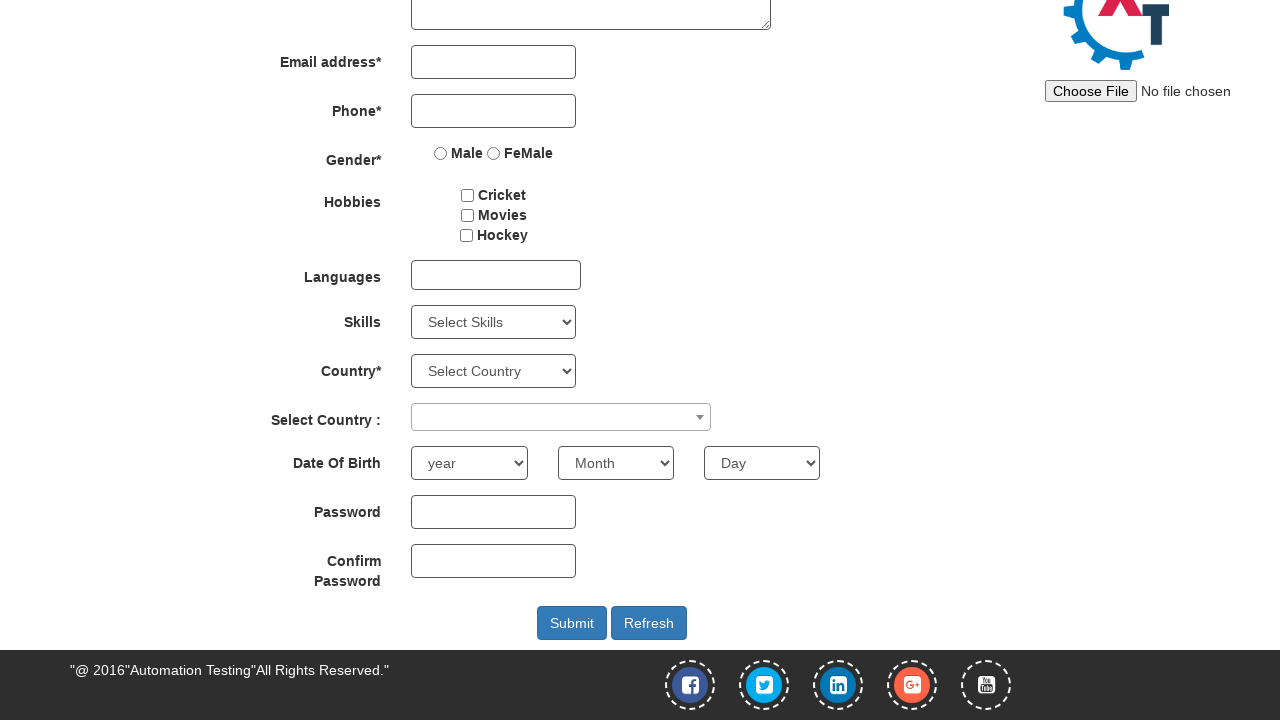